Tests that the registration form shows an error message when attempting to register with an already existing email address

Starting URL: https://todo-testing.tarqim.info/register

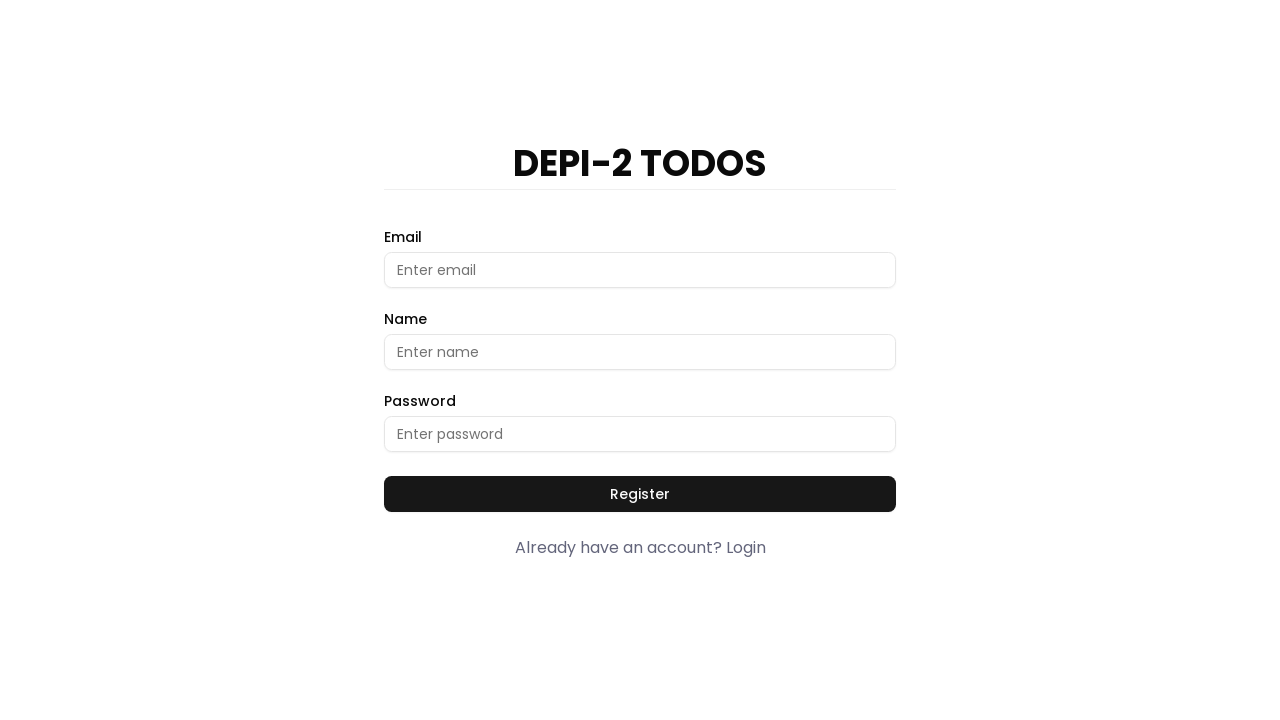

Filled email field with existing email 'hoss44@home.com' on //input[@data-cy='email']
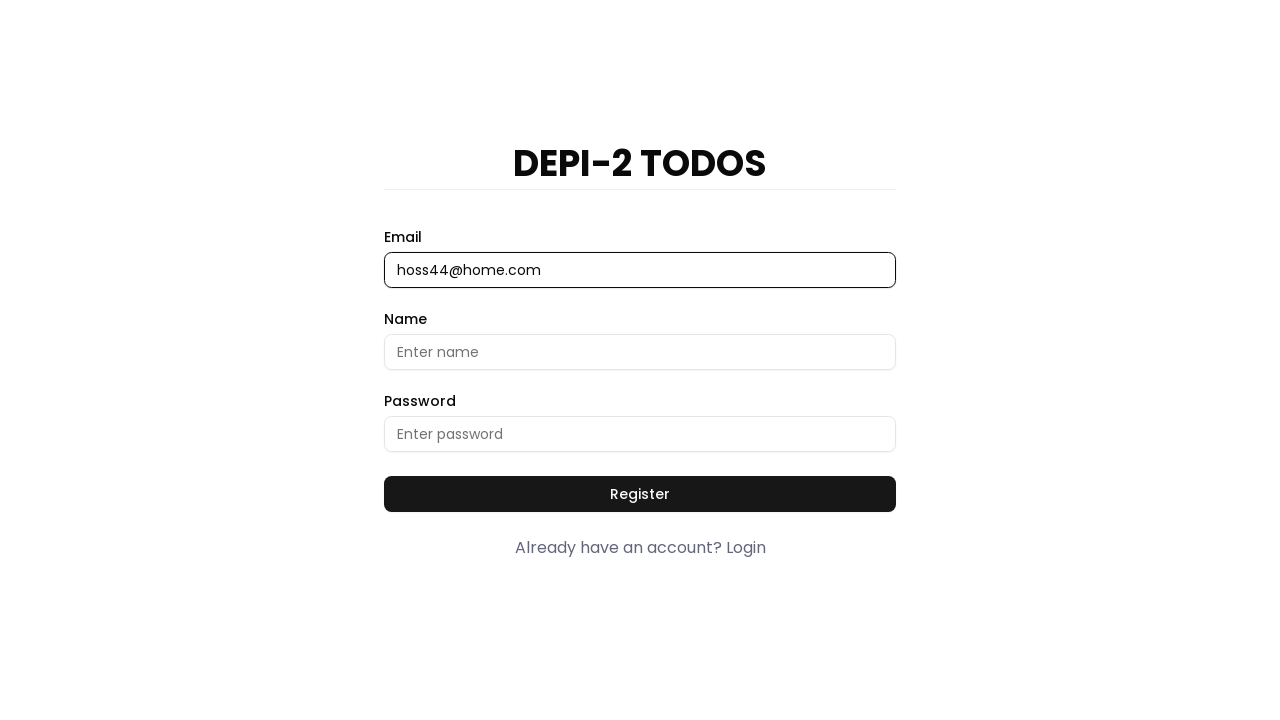

Filled password field with 'Depi@123' on //input[@data-cy='password']
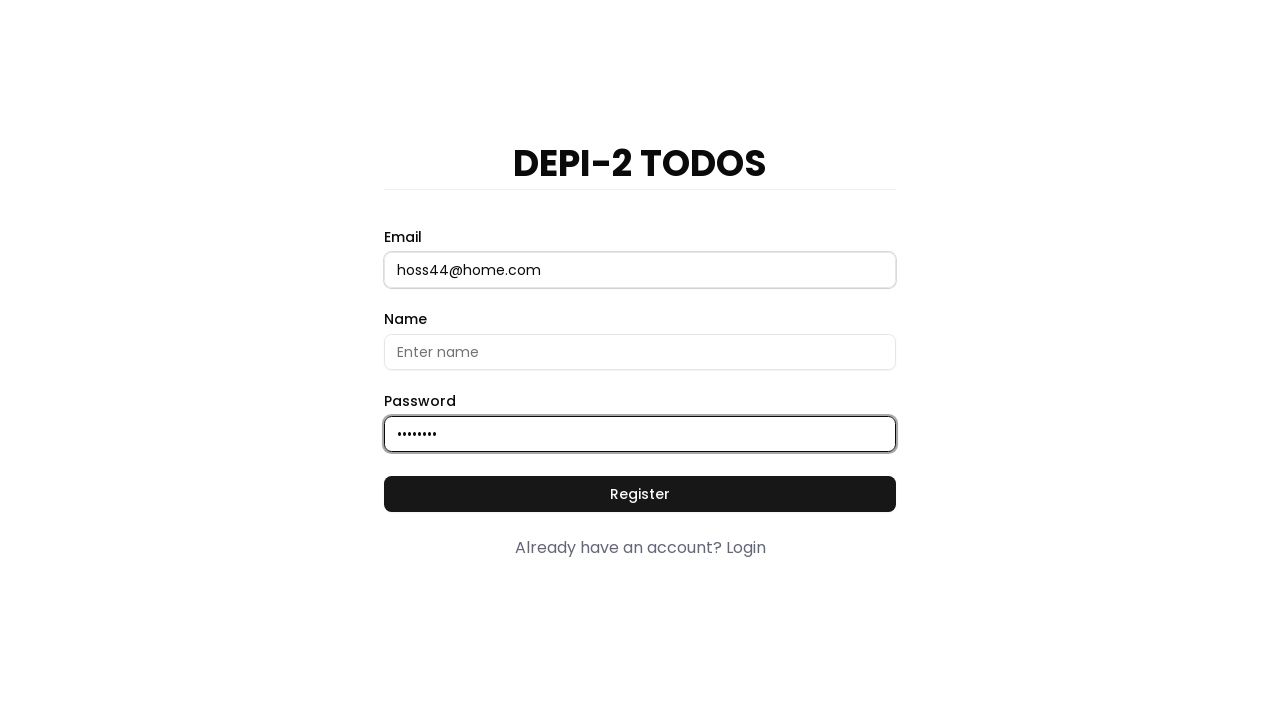

Filled name field with 'Depi2 Cy User' on //input[@data-cy='name']
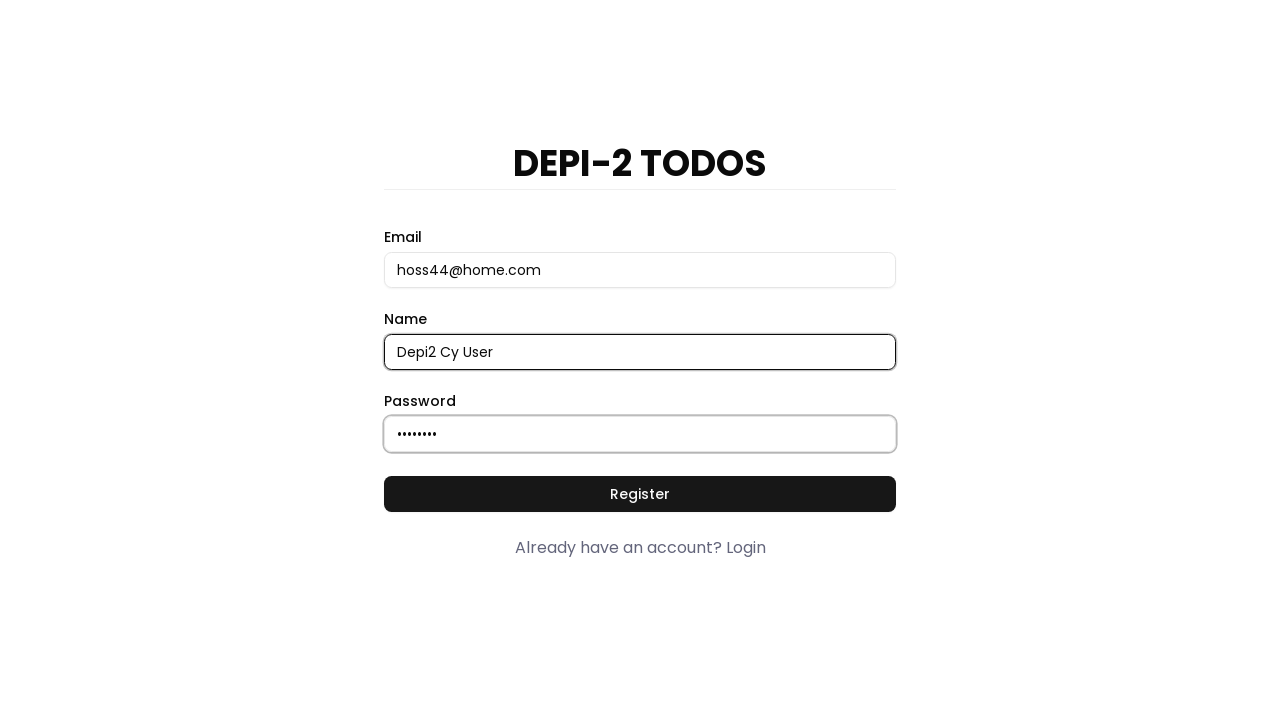

Clicked register button to submit form with existing email at (640, 494) on xpath=//button[@data-cy='register']
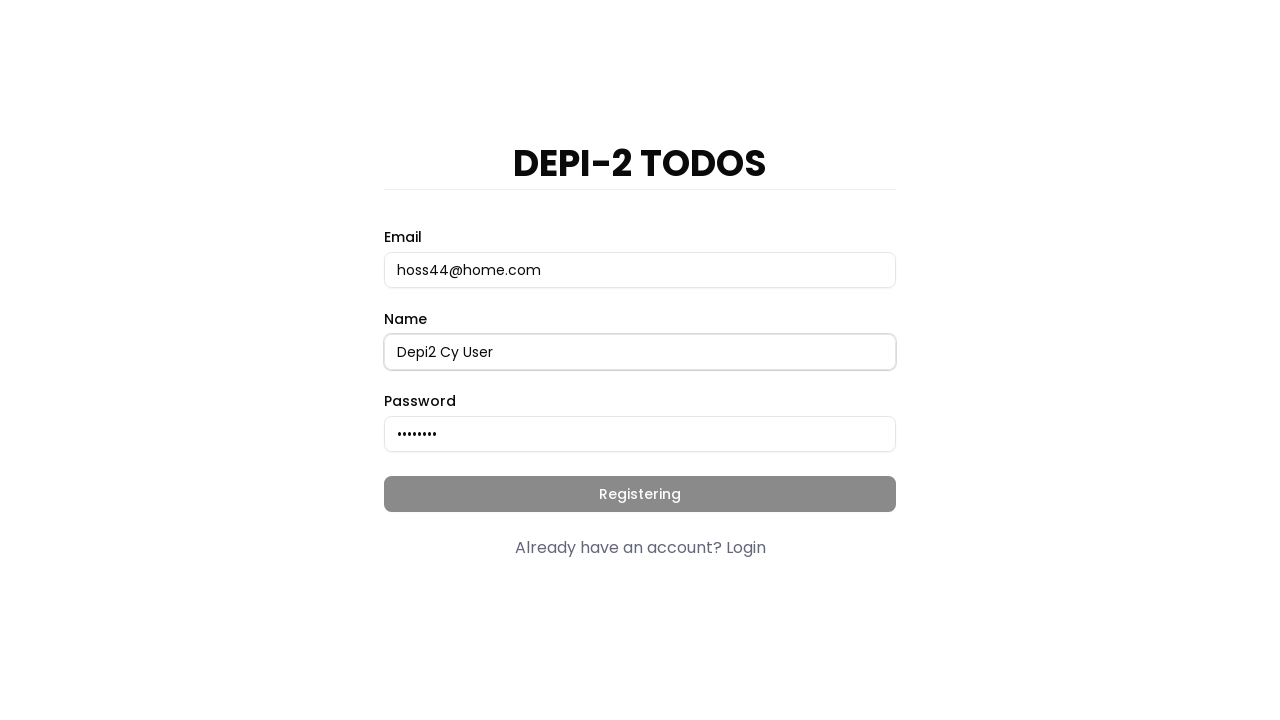

Error message appeared on screen
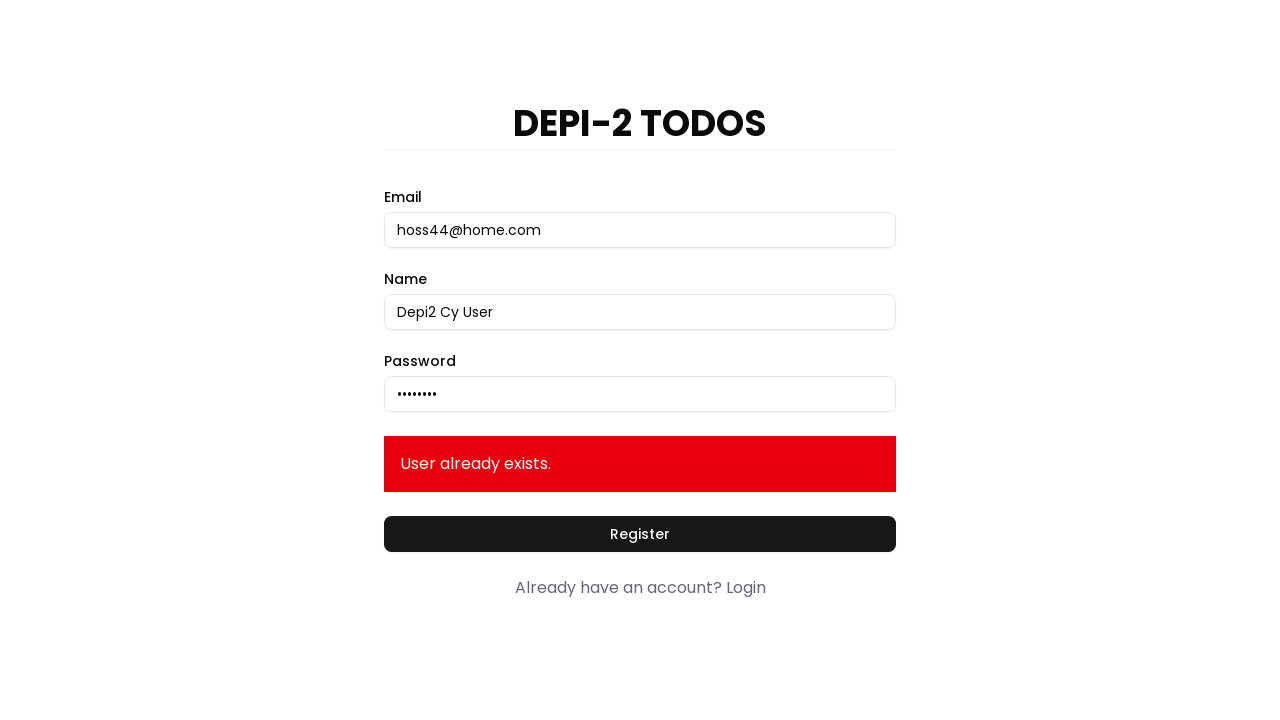

Verified that error message is visible - already registered email error confirmed
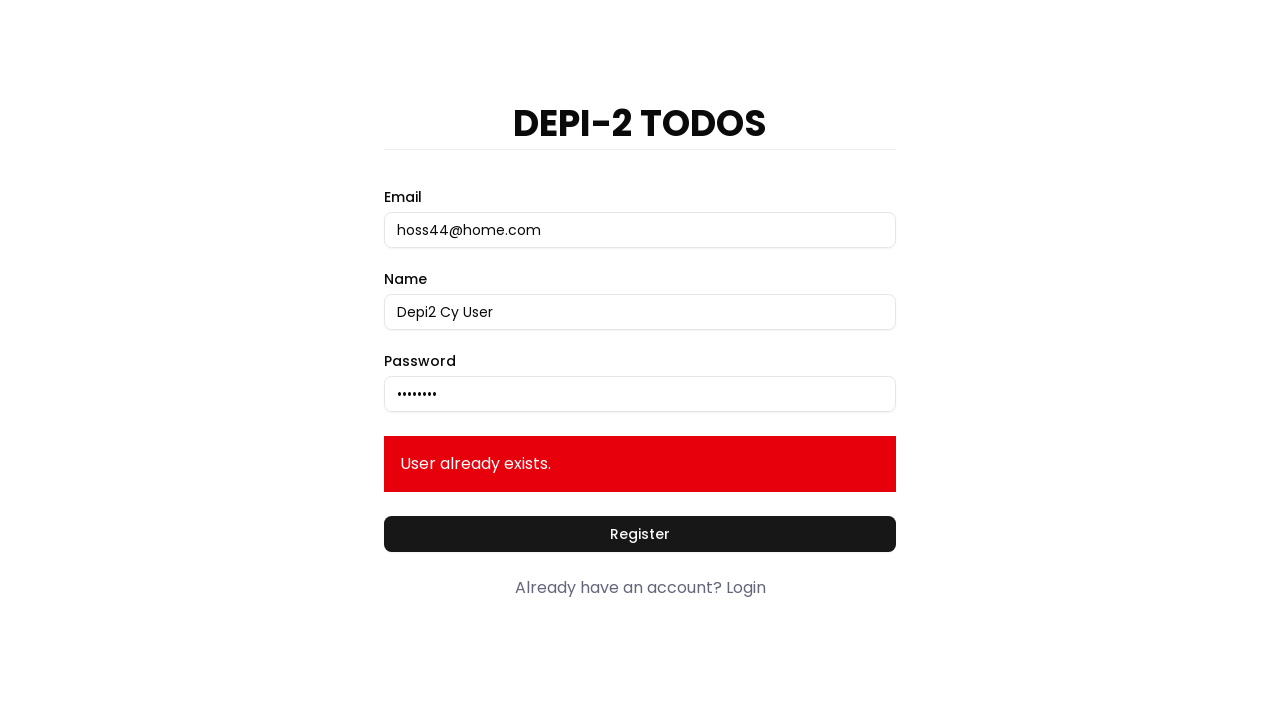

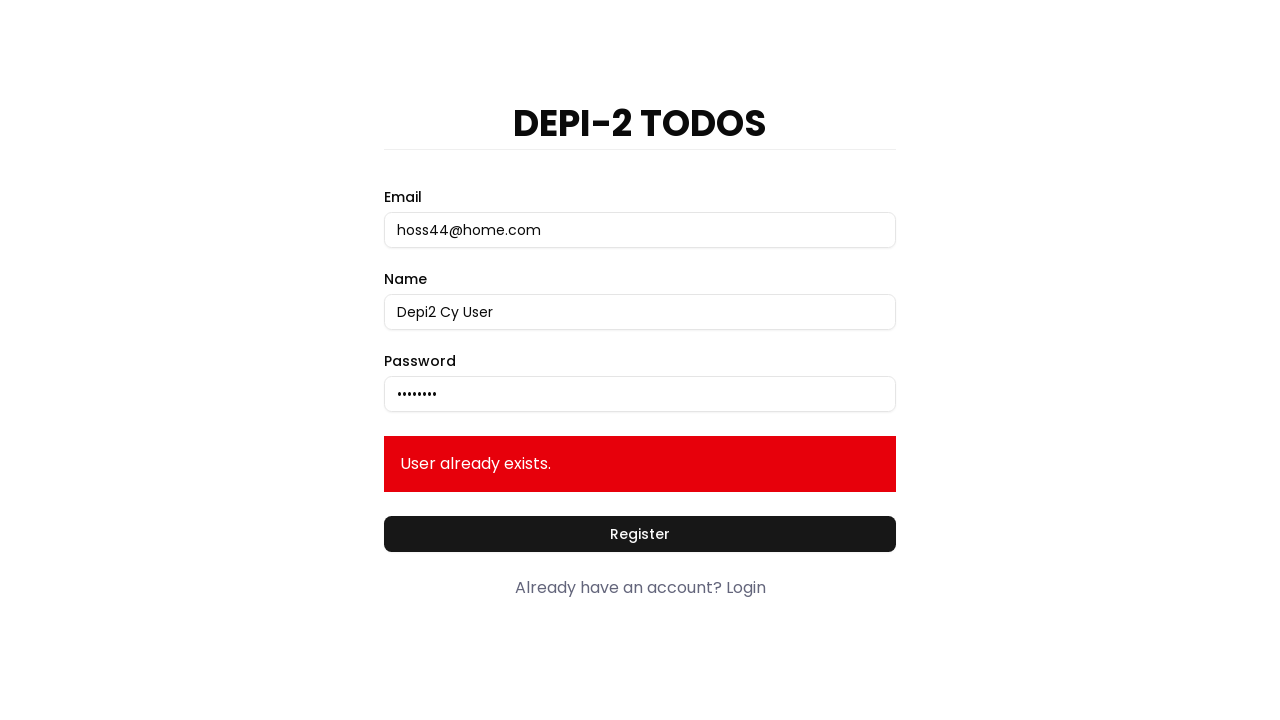